Navigates to the HYR Tutorials website and verifies the page loads by checking the title

Starting URL: https://www.hyrtutorials.com/

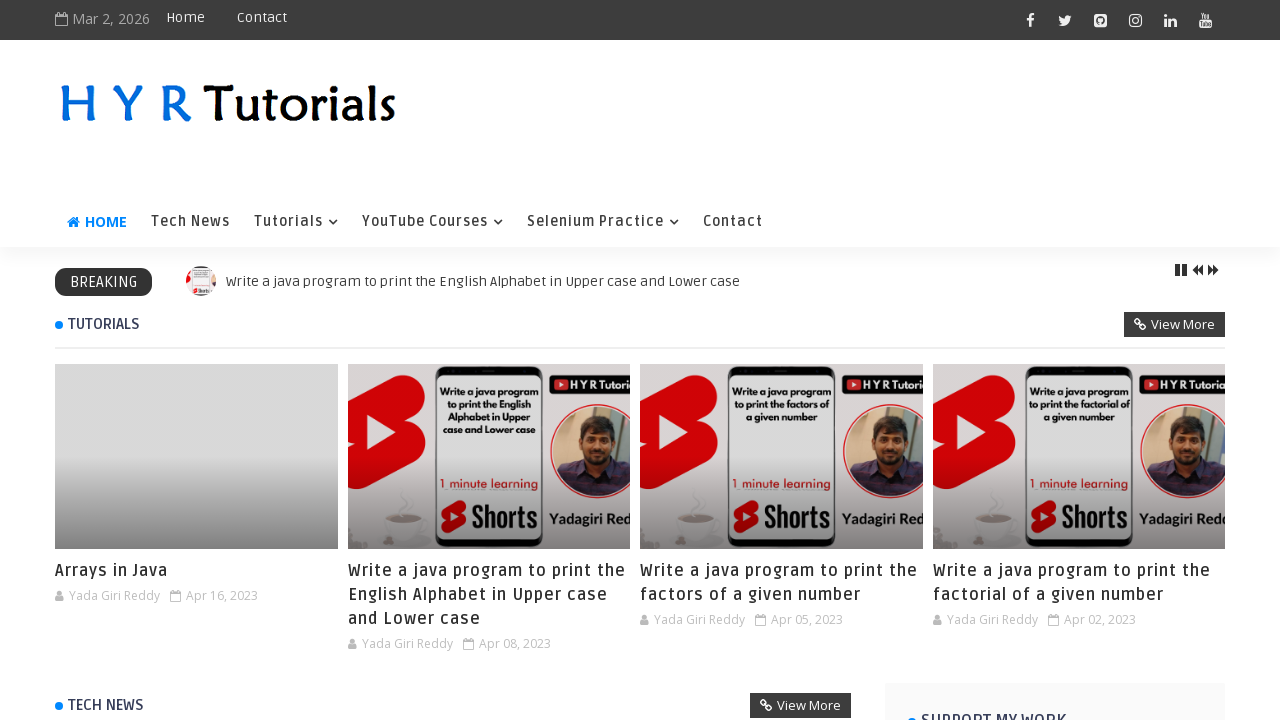

Waited for page DOM to fully load
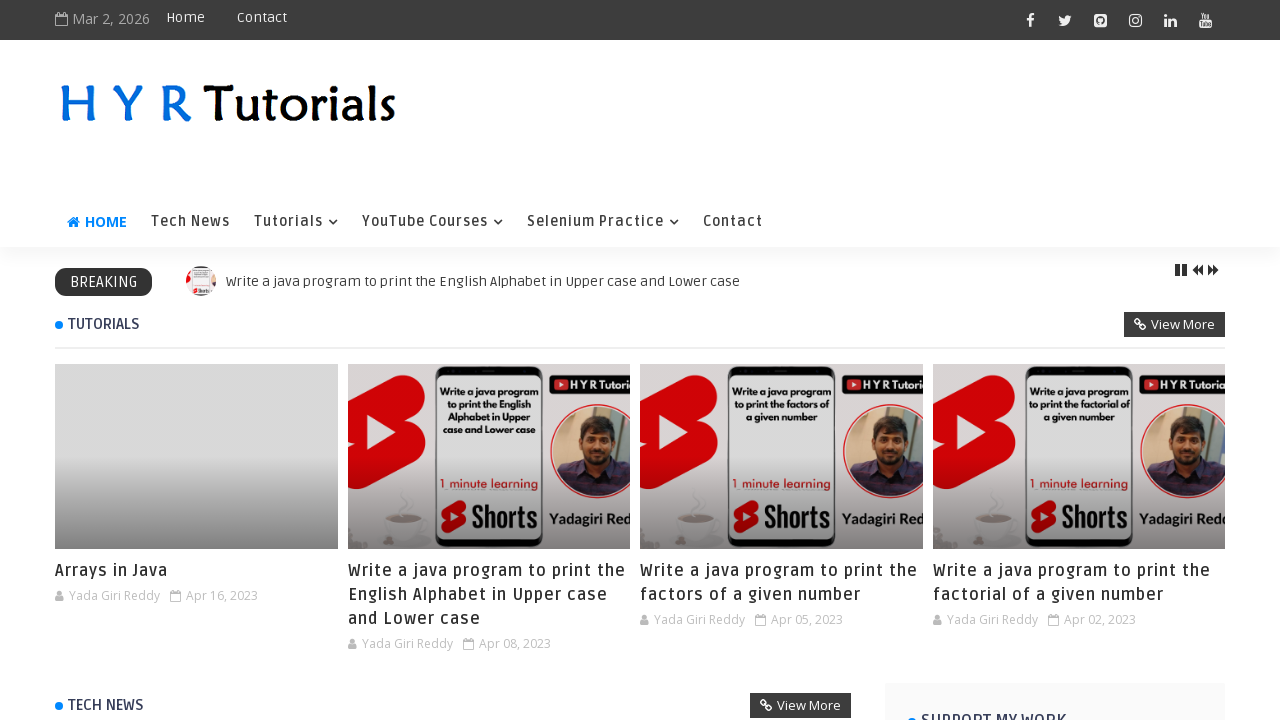

Retrieved page title: H Y R Tutorials - H Y R Tutorials
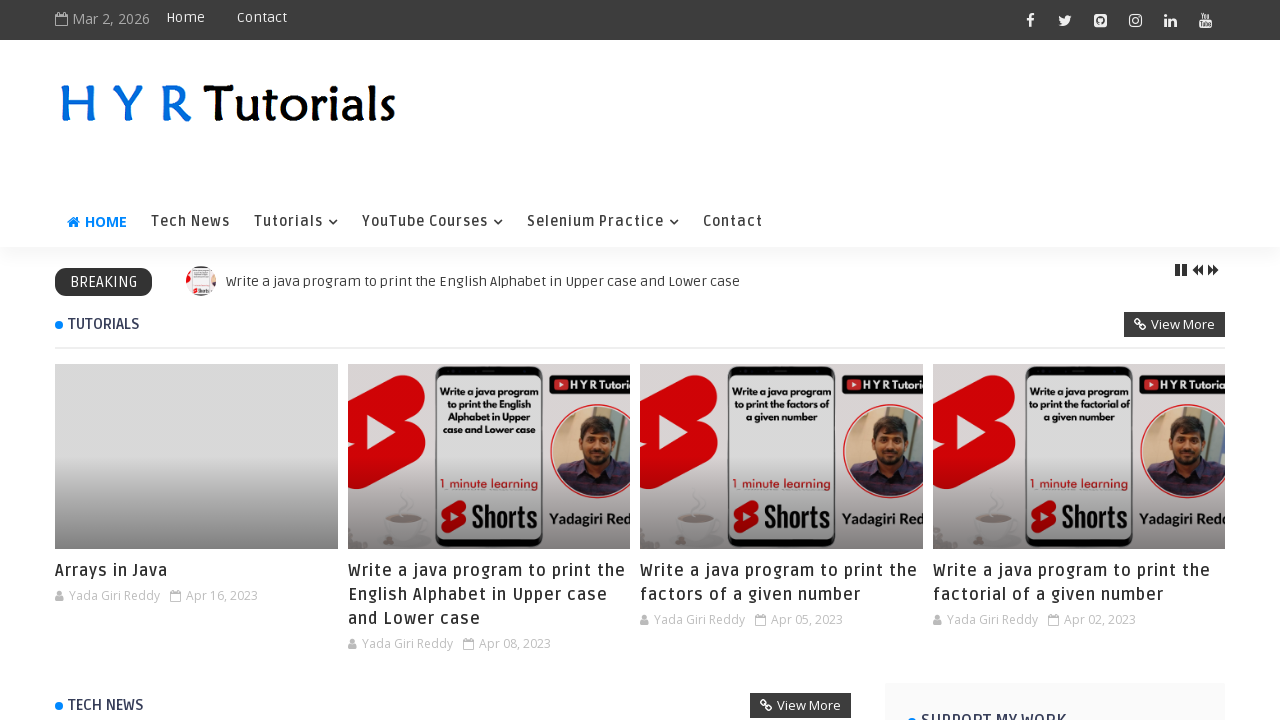

Printed page title to console
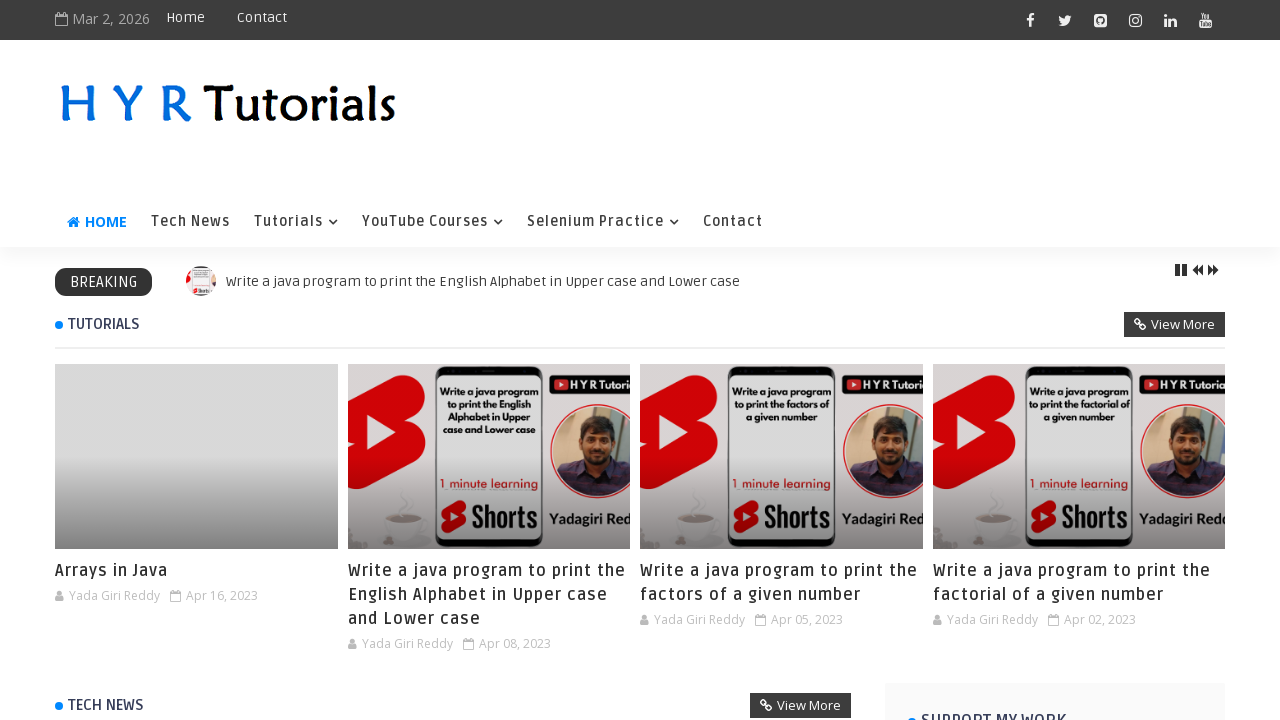

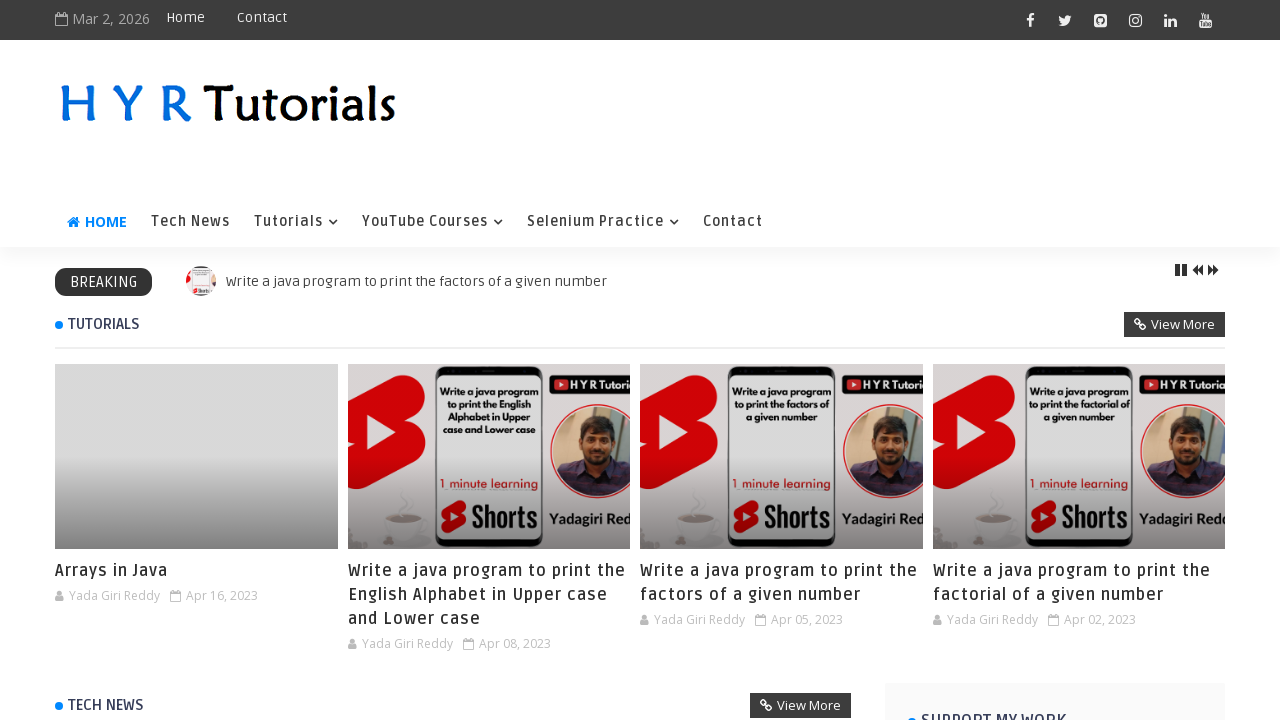